Navigates to the Slow calculator page from Chapter 3 and verifies the page title

Starting URL: https://bonigarcia.dev/selenium-webdriver-java/

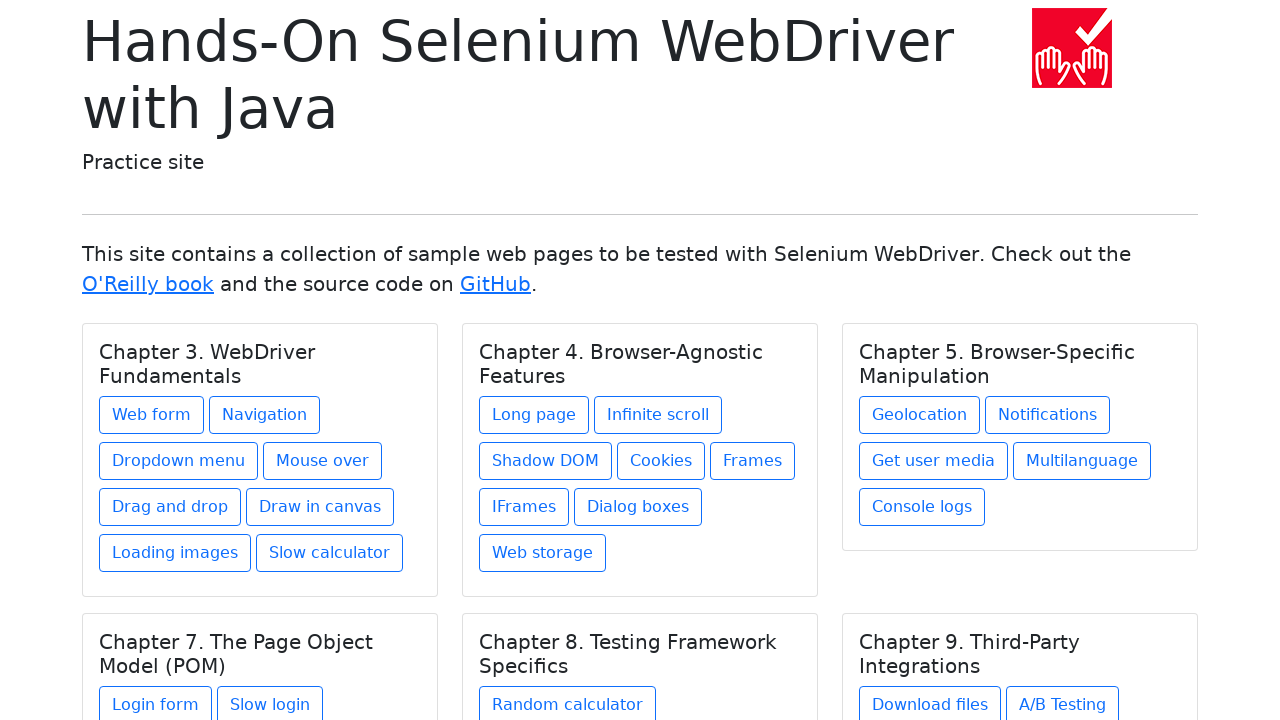

Clicked on Slow calculator link in Chapter 3 at (330, 553) on xpath=//h5[text() = 'Chapter 3. WebDriver Fundamentals']/../a[@href = 'slow-calc
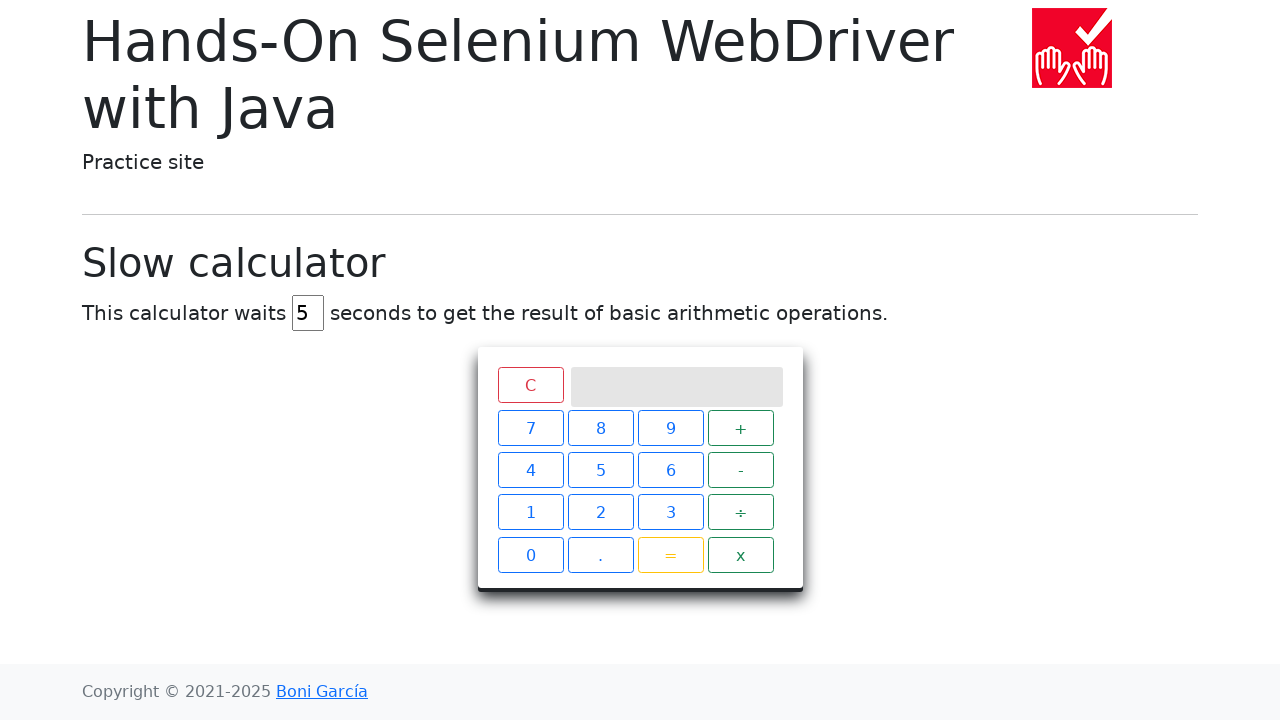

Verified page title is 'Slow calculator'
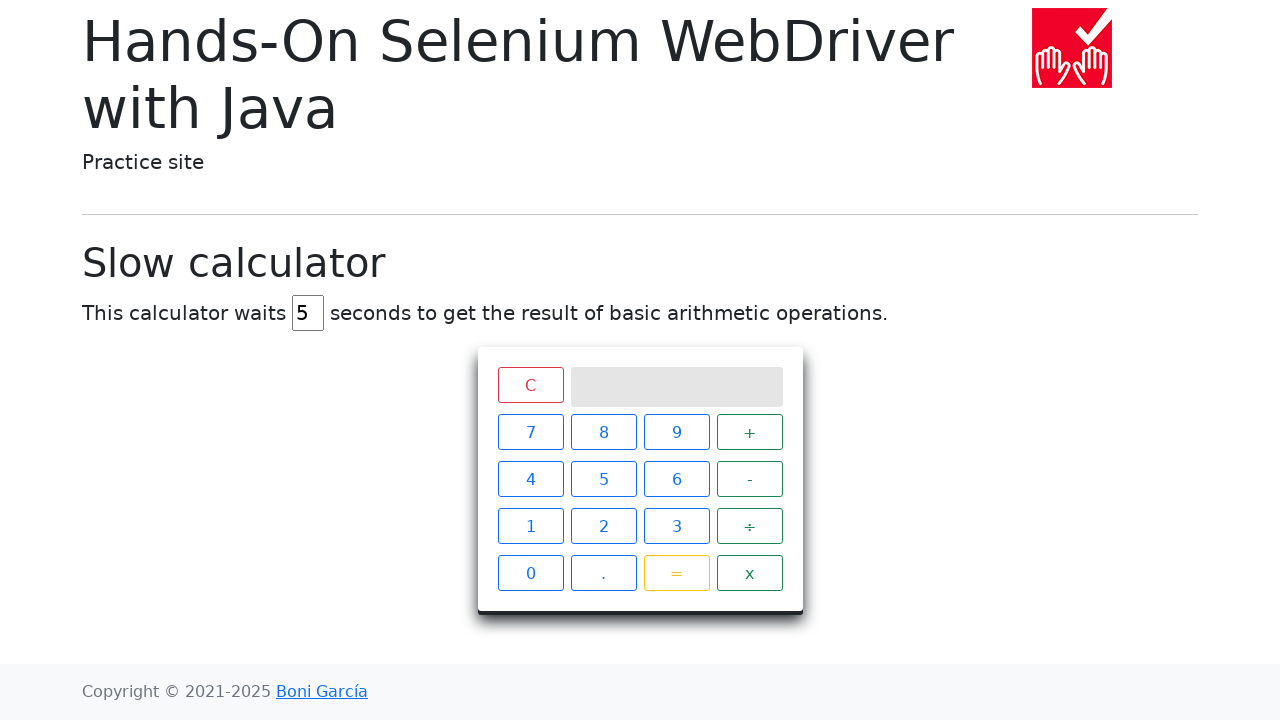

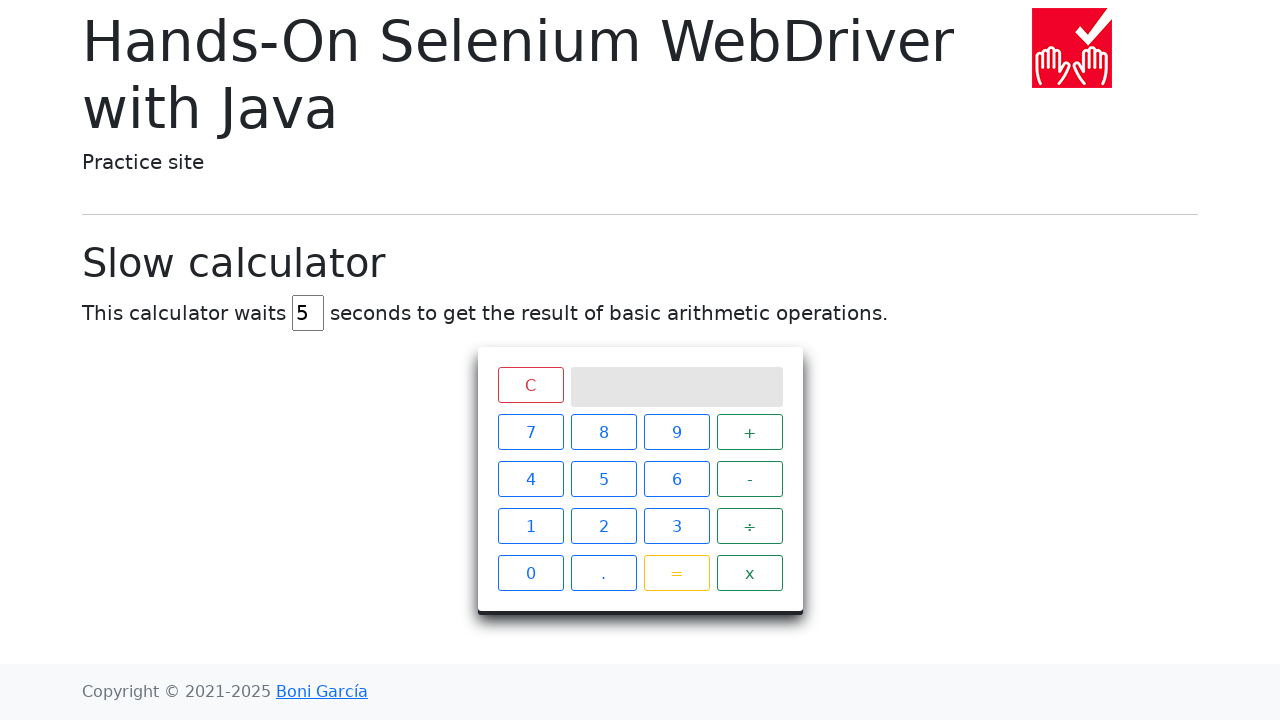